Tests the division functionality of a calculator by entering two numbers, selecting the division operator, and verifying the result

Starting URL: https://safatelli.github.io/tp-test-logiciel/assets/calc.html

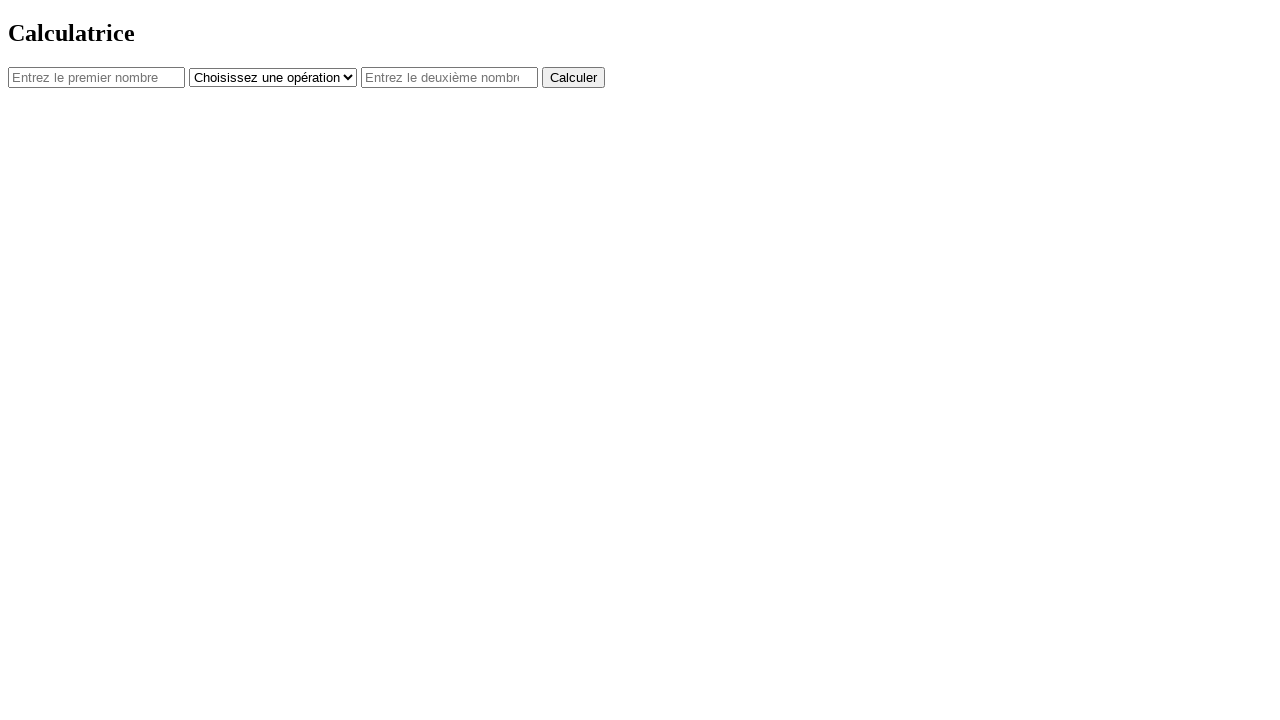

Navigated to calculator page
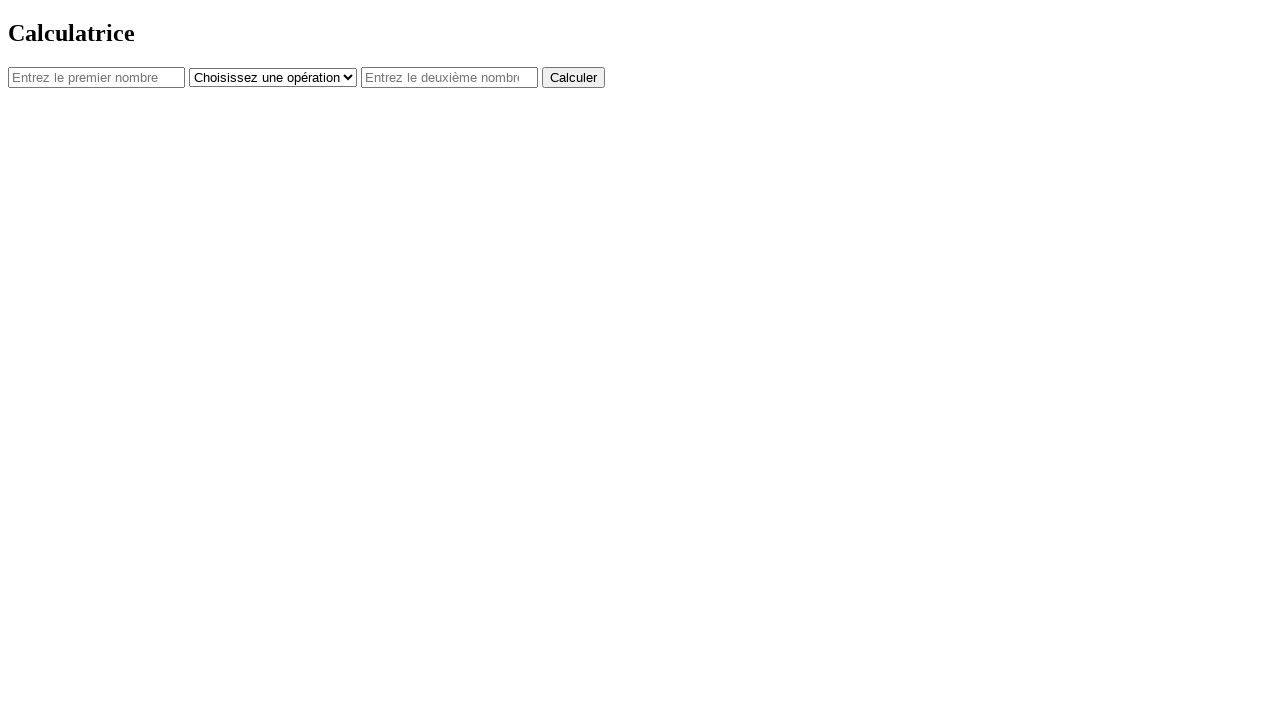

Clicked on first number input field at (96, 77) on #num1
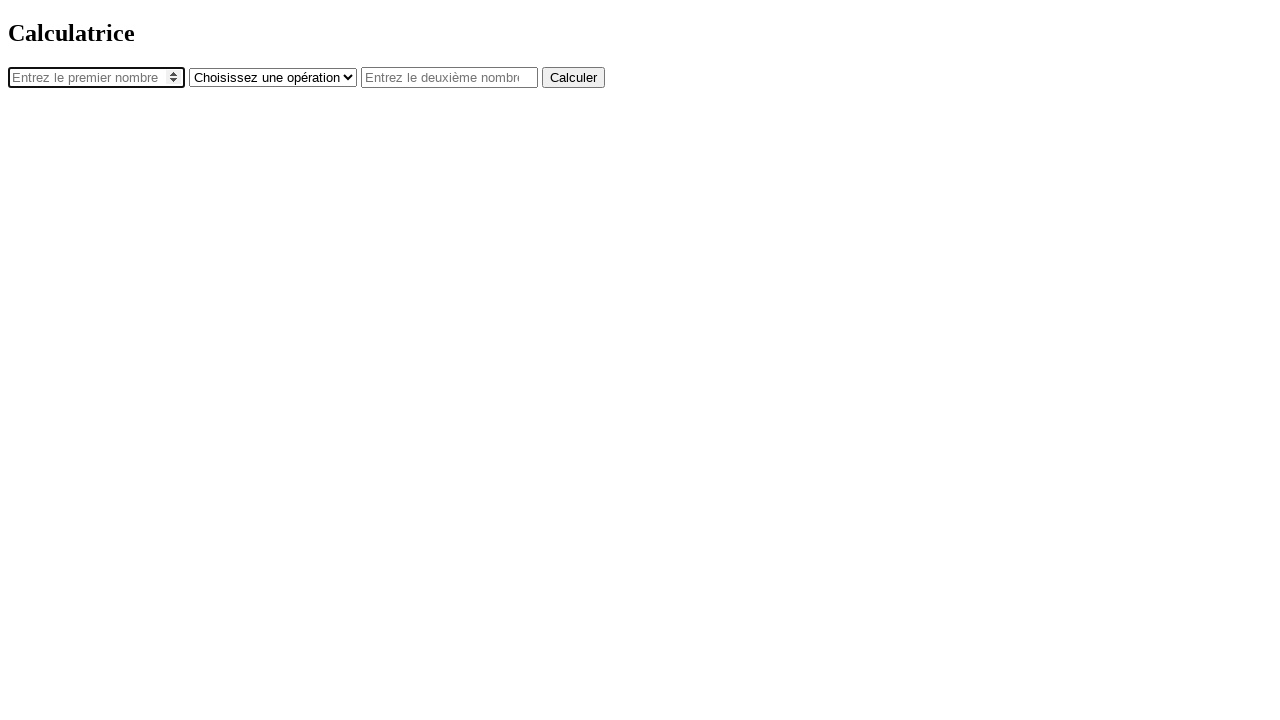

Entered first number '56' in num1 field on #num1
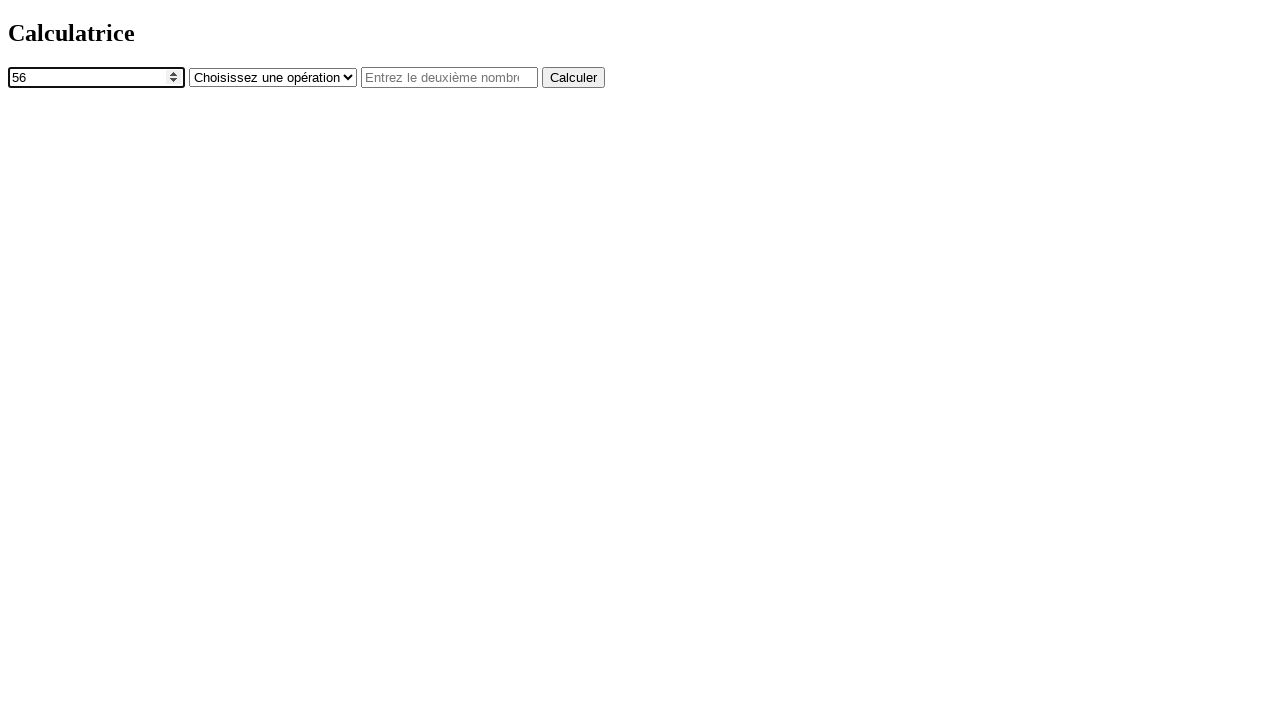

Clicked on operator dropdown at (273, 77) on #operator
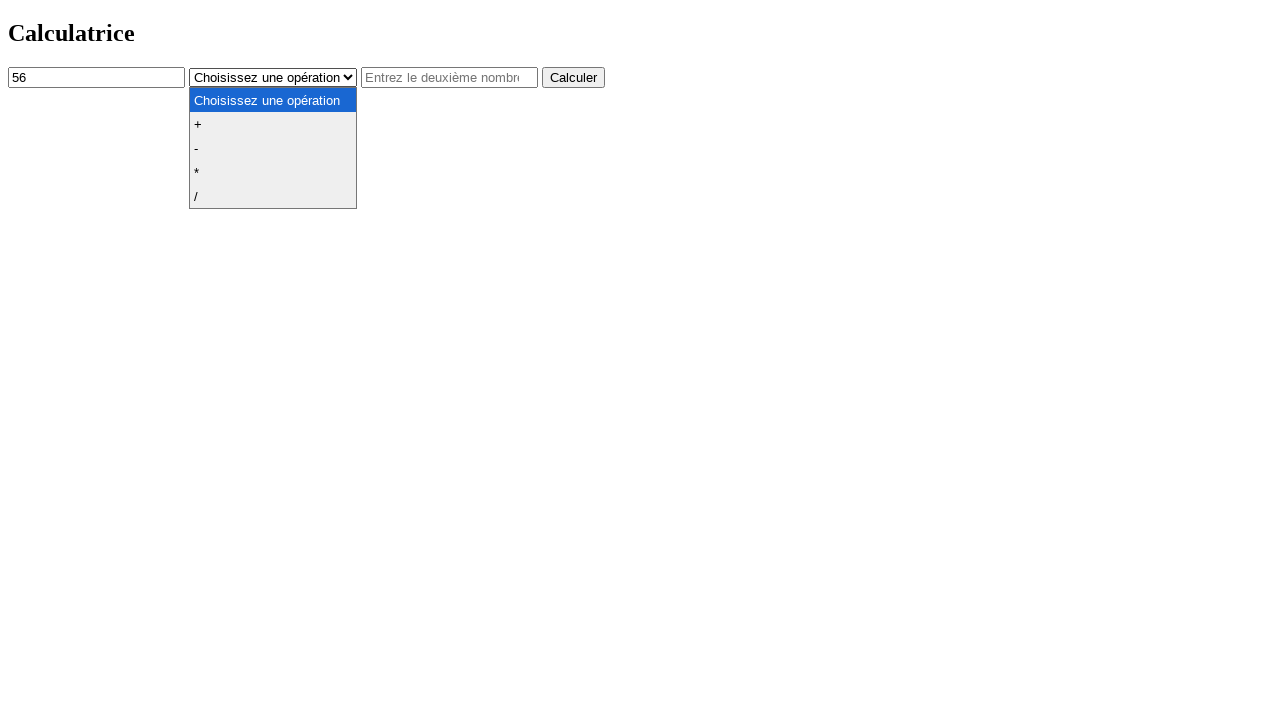

Selected division operator '/' on #operator
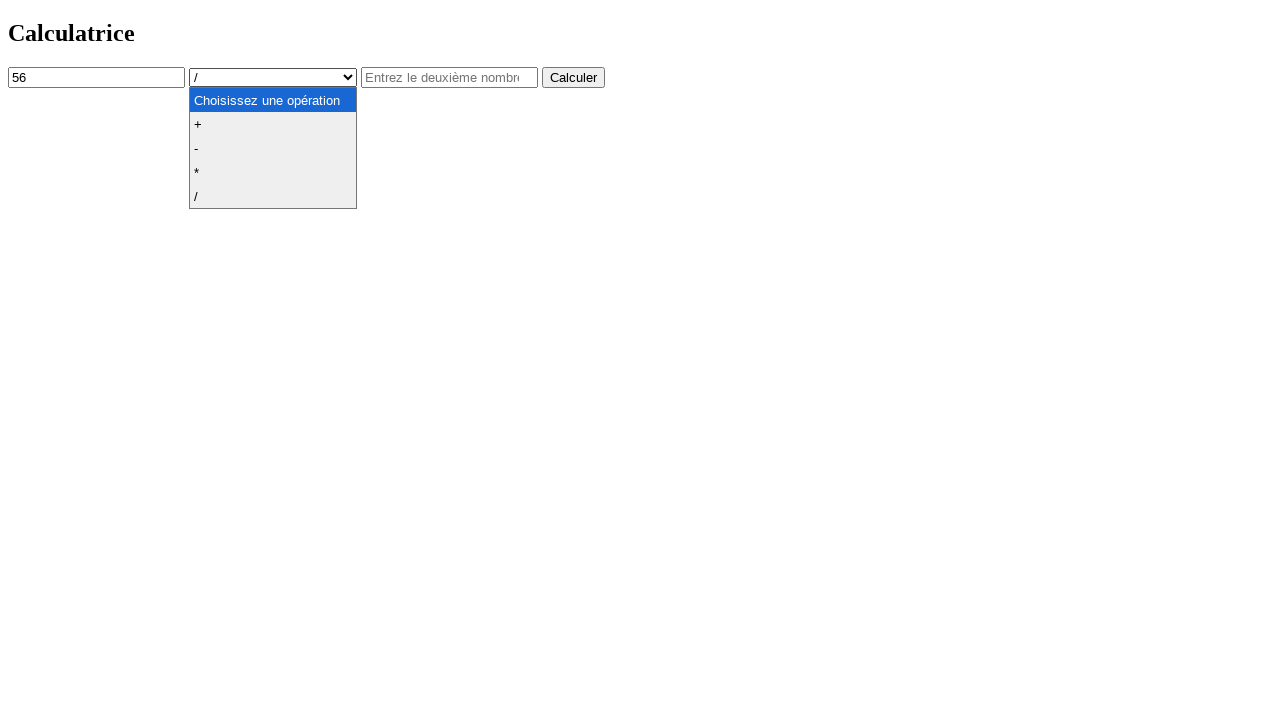

Clicked on second number input field at (450, 77) on #num2
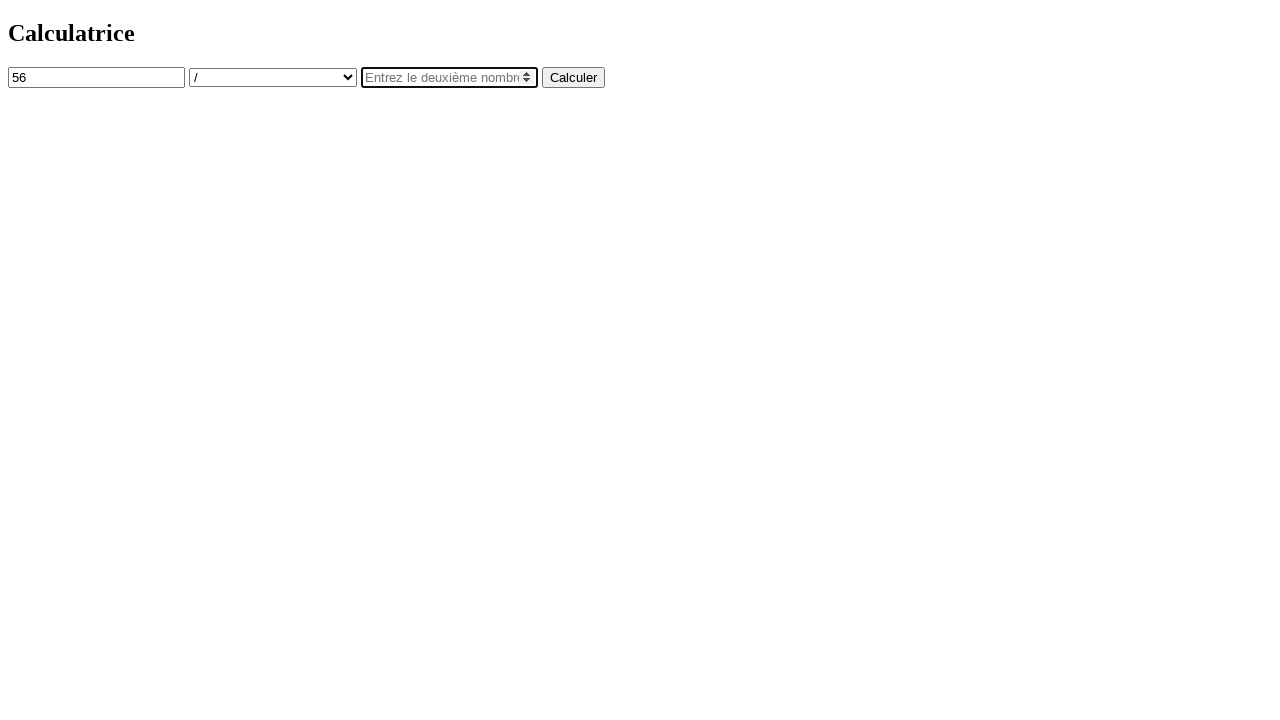

Entered second number '78' in num2 field on #num2
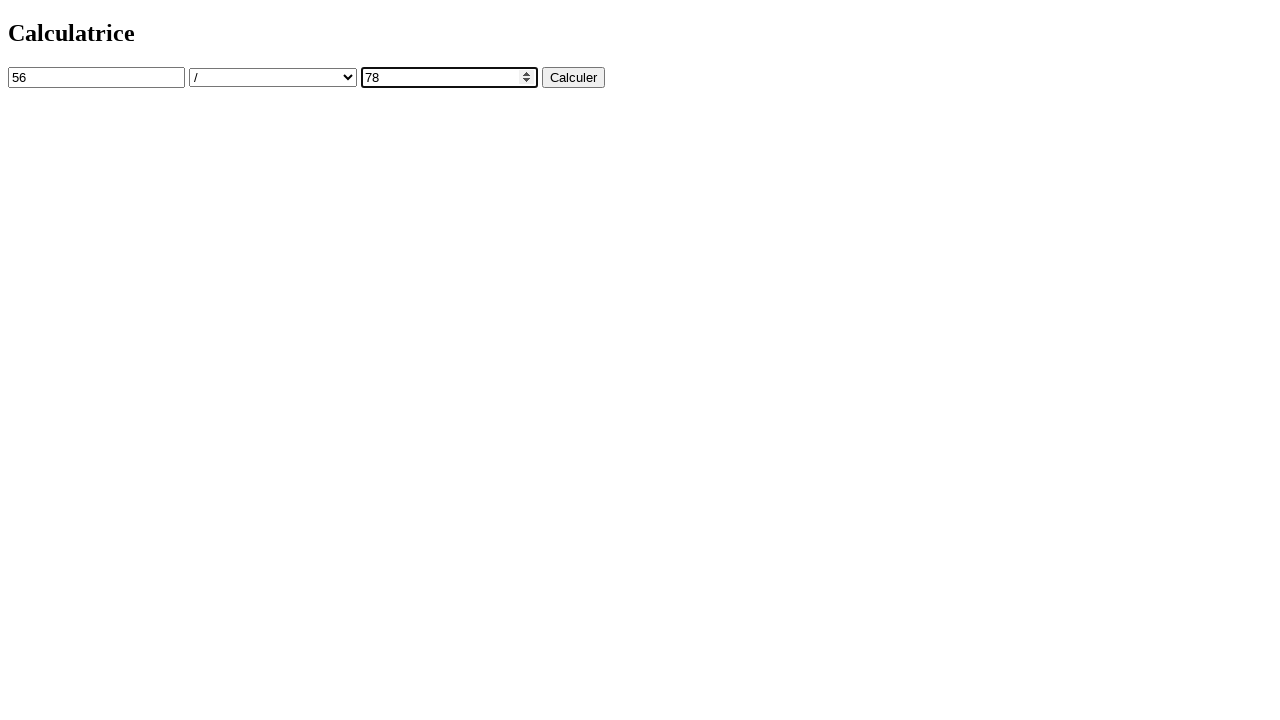

Clicked the calculate button at (574, 77) on button
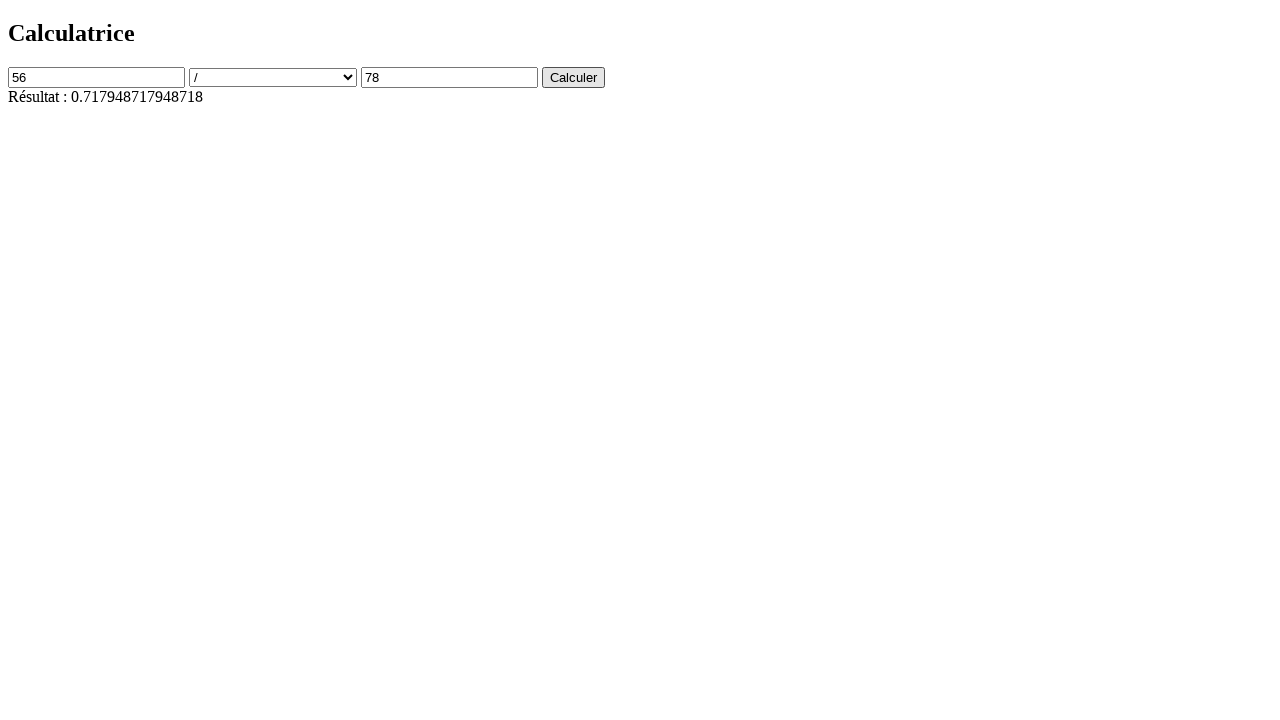

Verified that result element is displayed
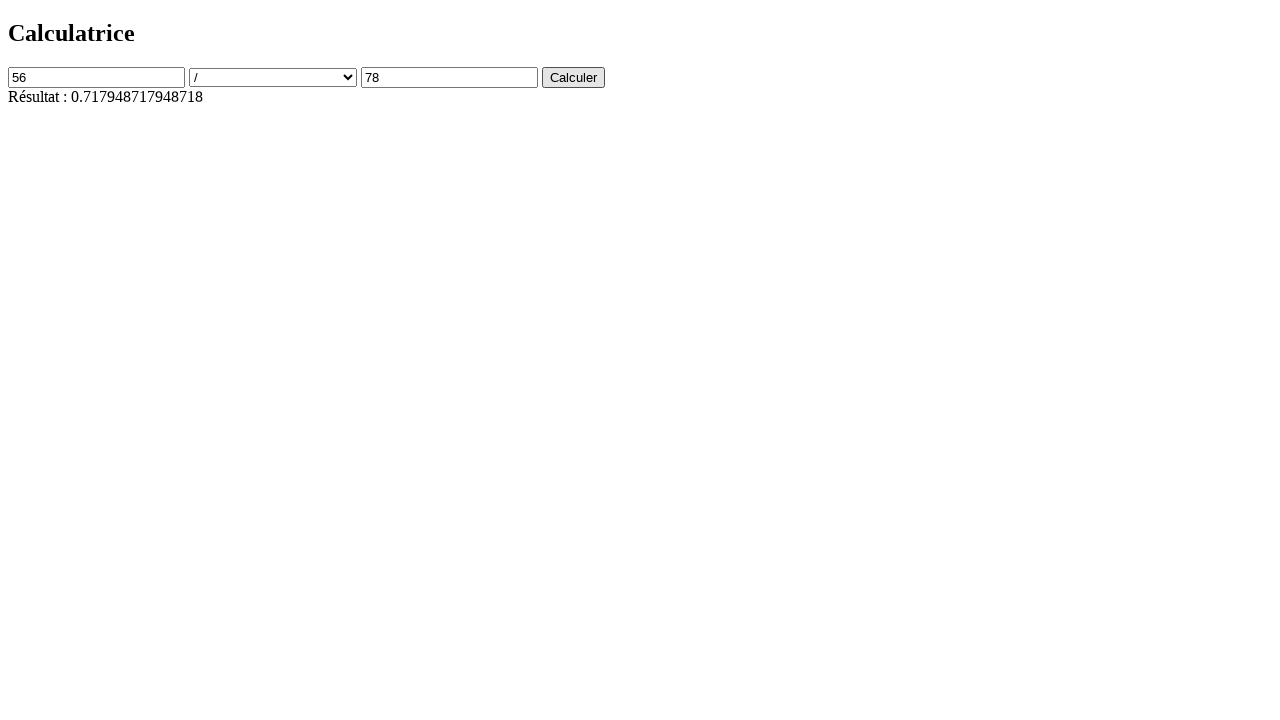

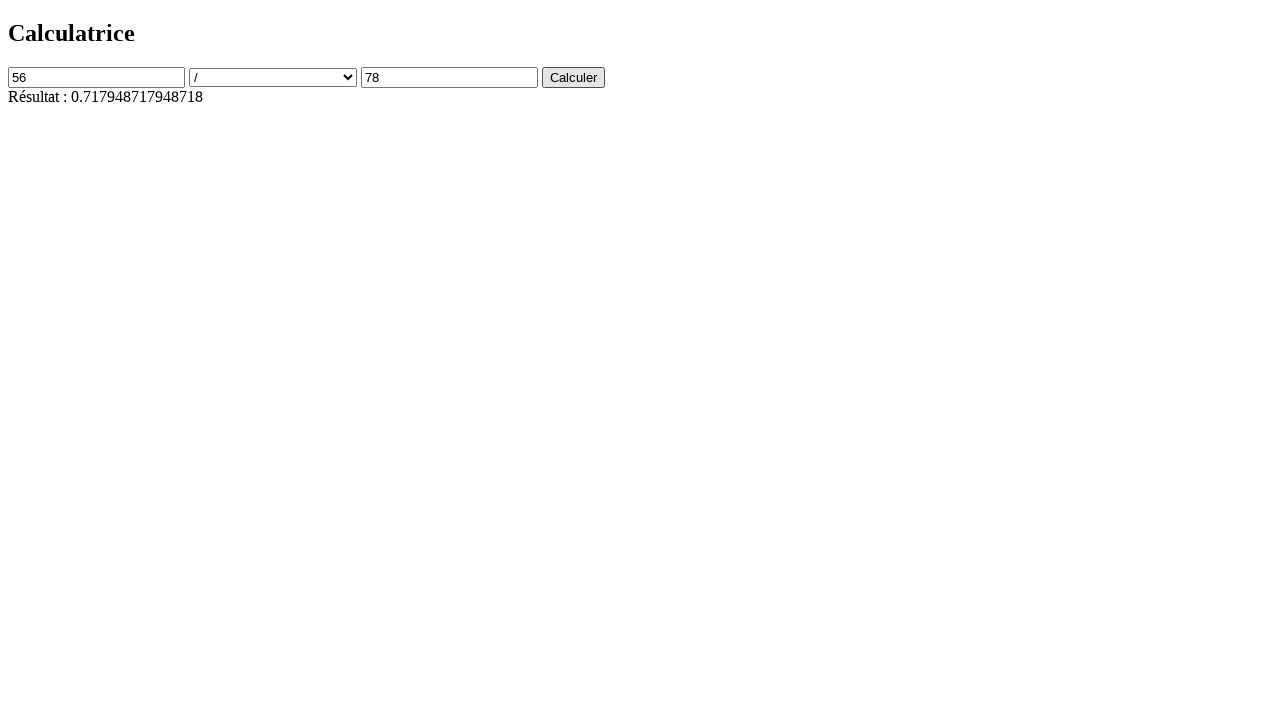